Clicks on the Next navigation button to proceed to the next tutorial page

Starting URL: https://www.w3schools.com/java/default.asp

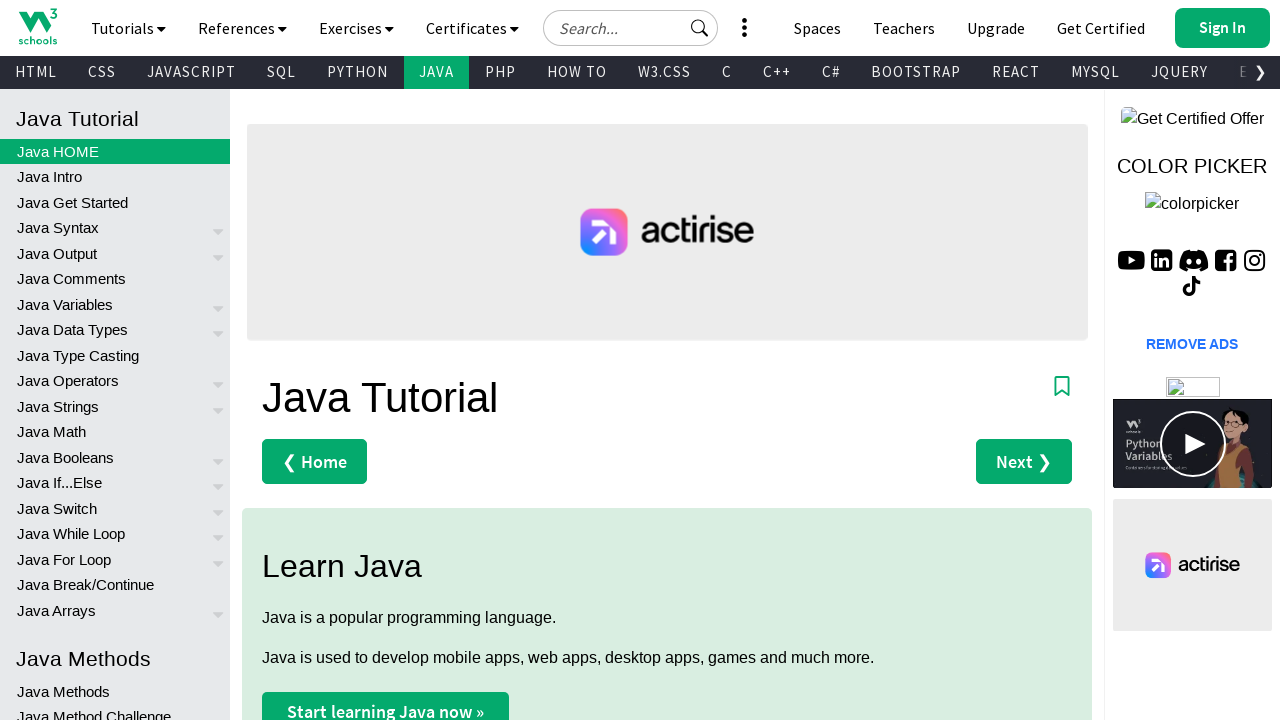

Clicked the Next navigation button to proceed to the next tutorial page at (1222, 28) on .w3-right.w3-btn
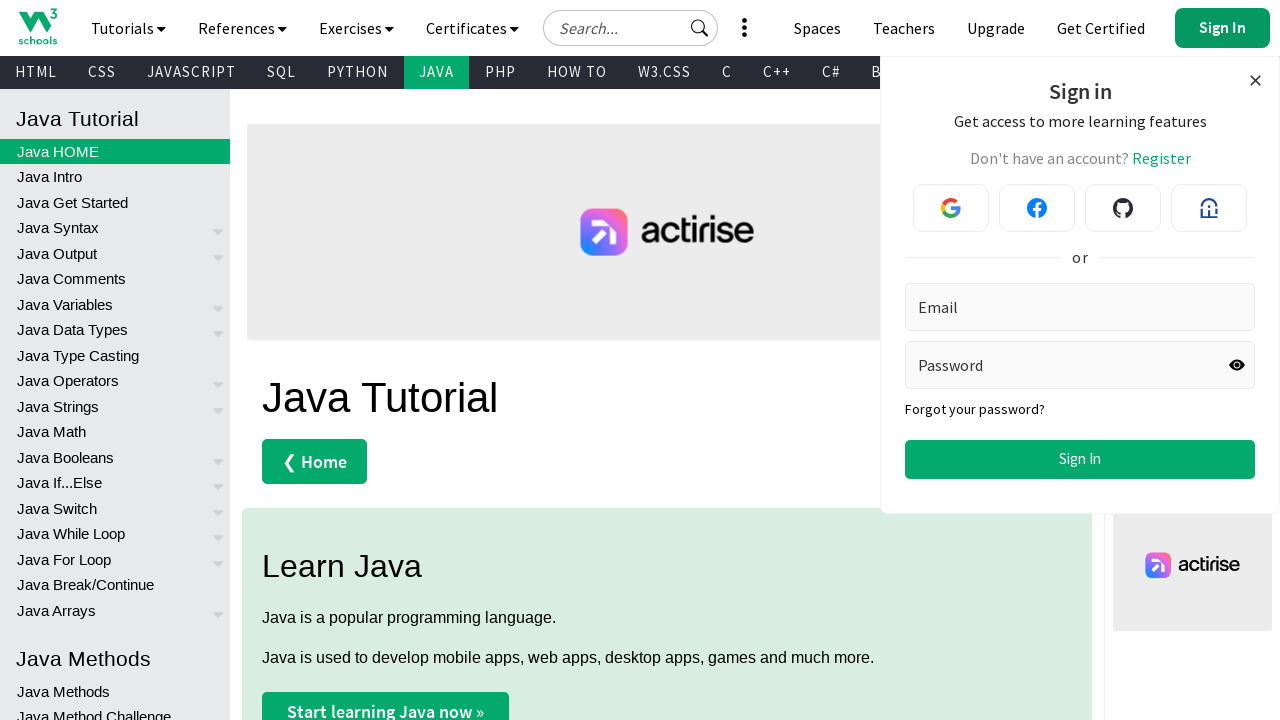

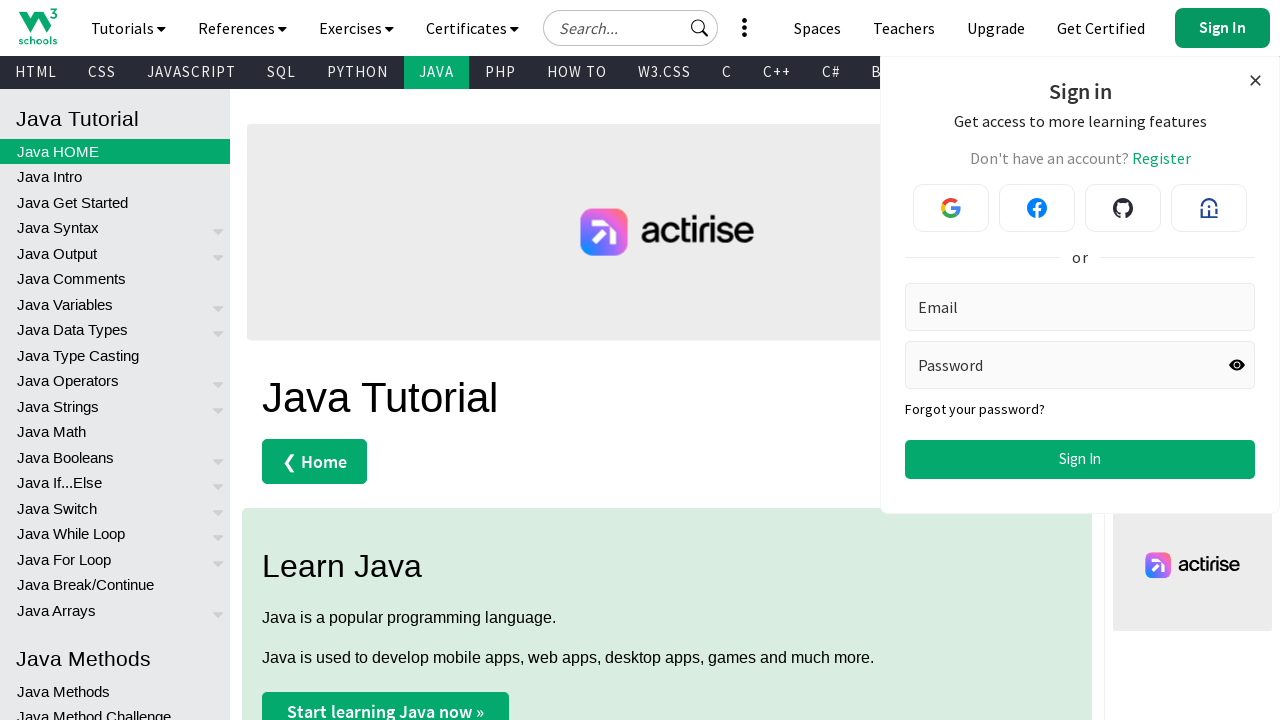